Tests drag and drop functionality within an iframe on the jQuery UI demo page

Starting URL: https://jqueryui.com/droppable/

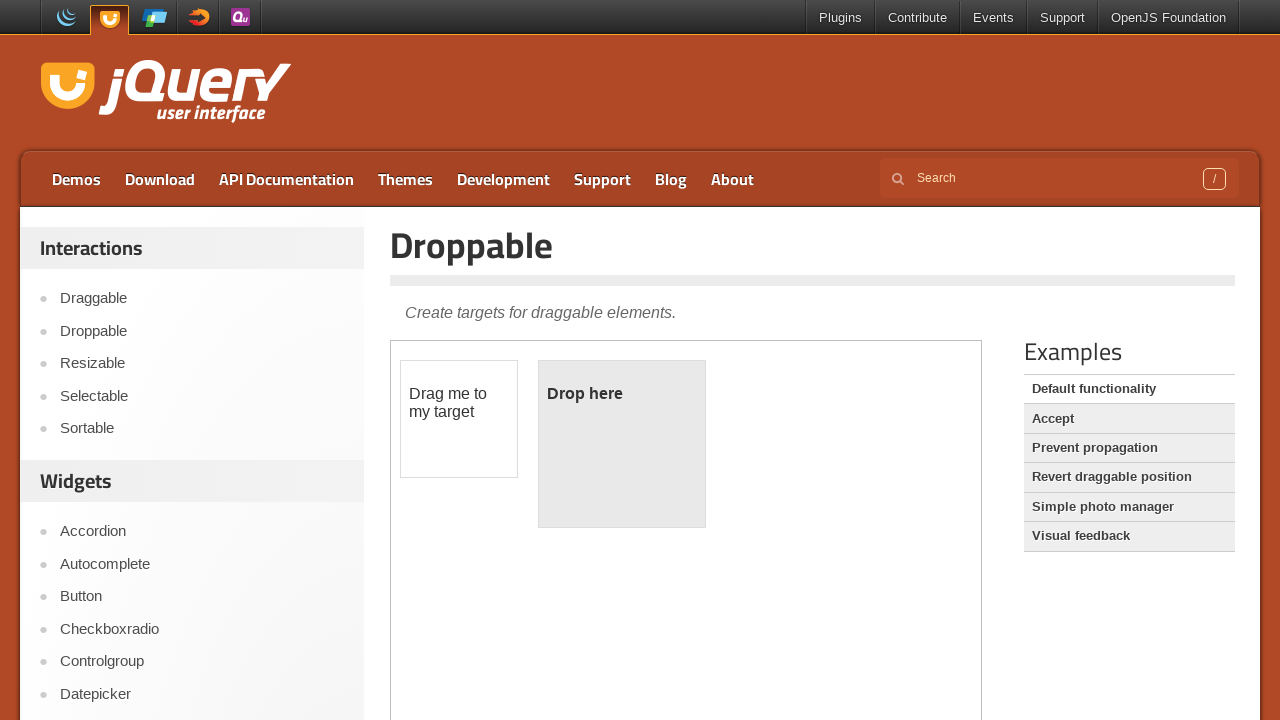

Found 1 iframe(s) on the jQuery UI droppable demo page
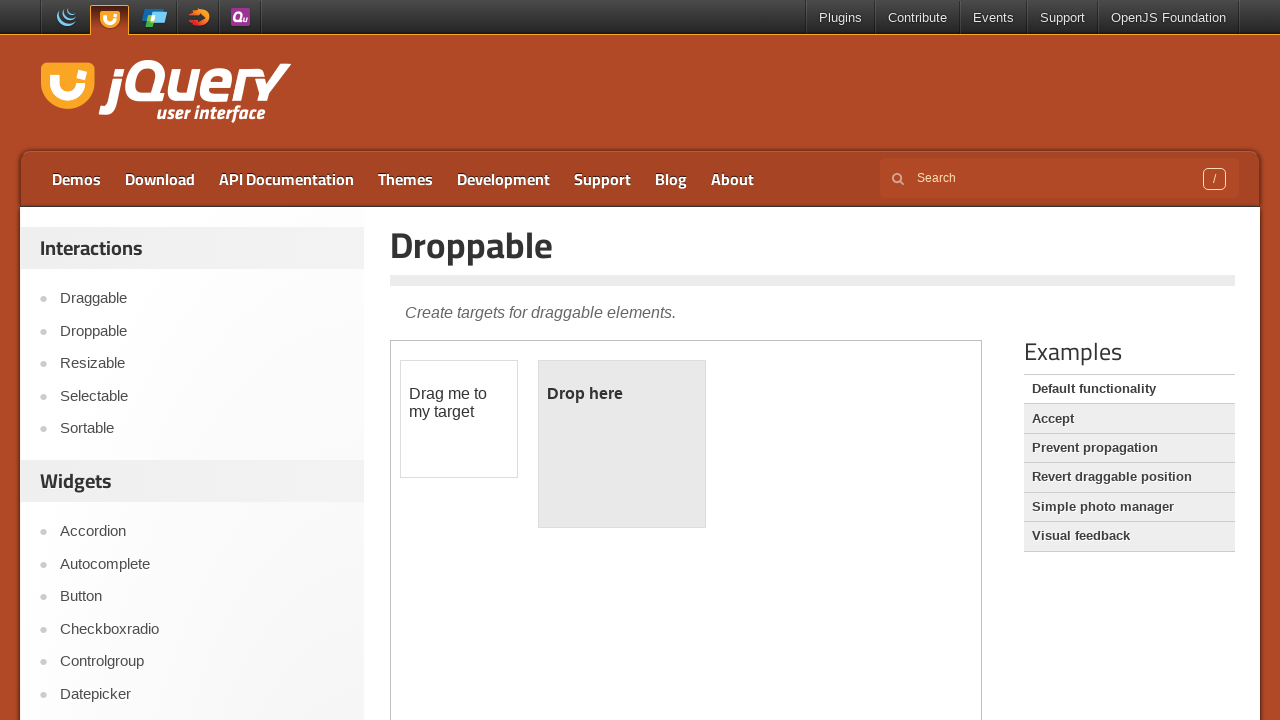

Located the first iframe containing the drag and drop demo
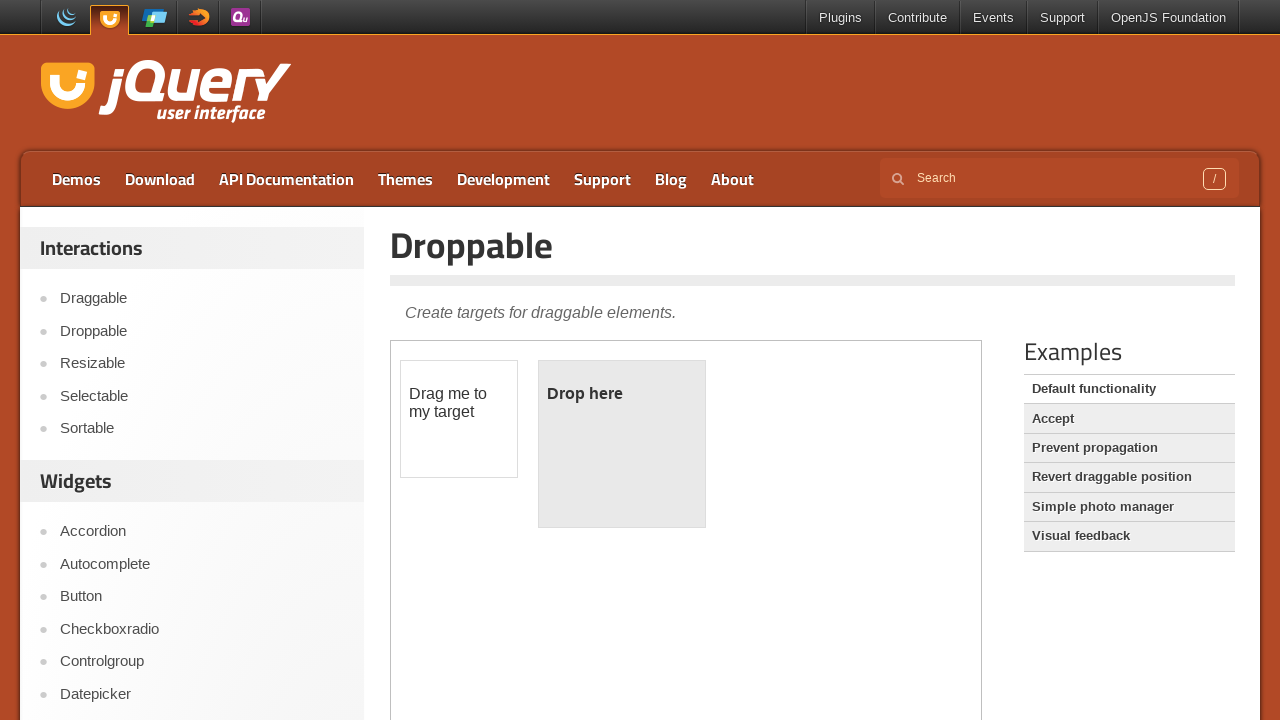

Located the draggable element (#draggable) within the iframe
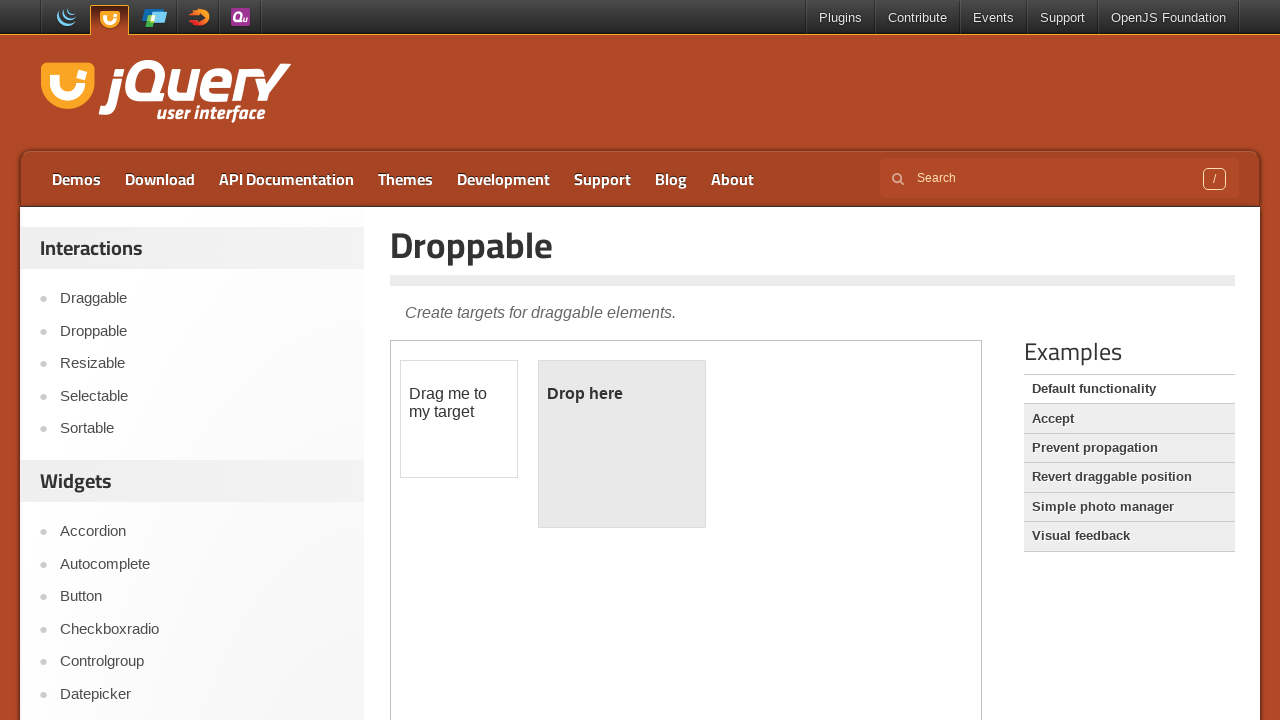

Located the droppable element (#droppable) within the iframe
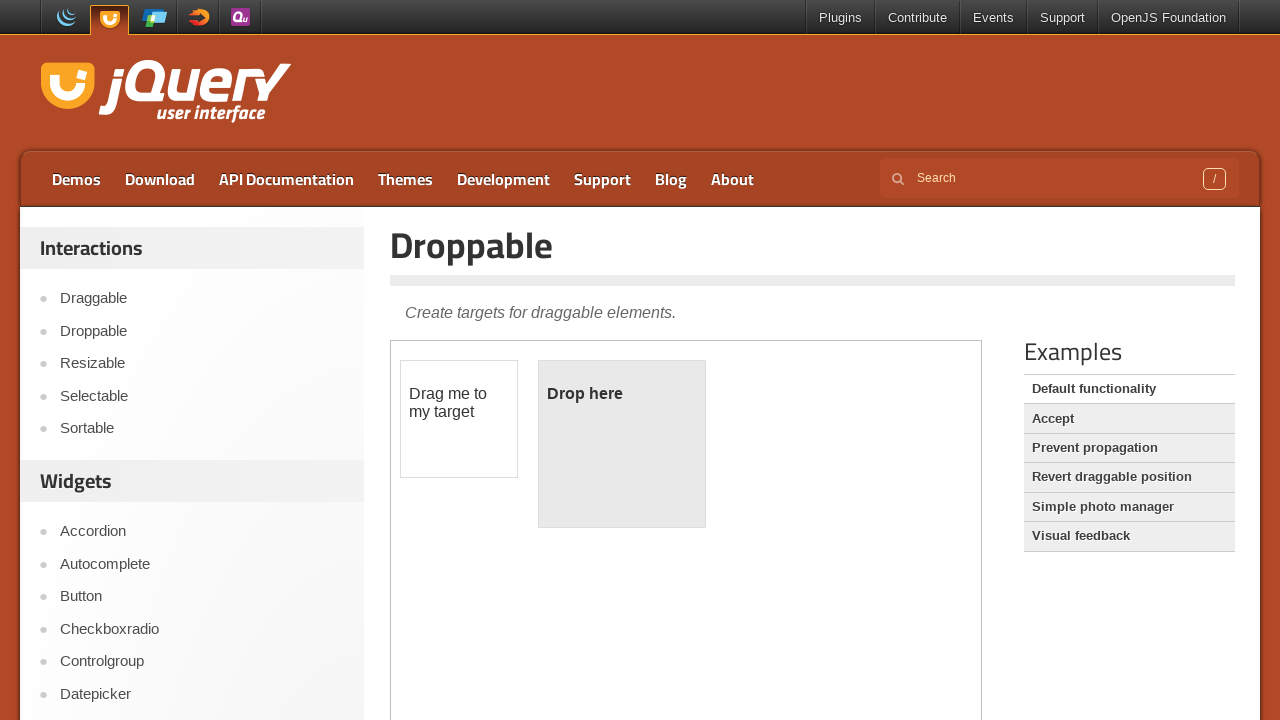

Dragged the draggable element onto the droppable element at (622, 444)
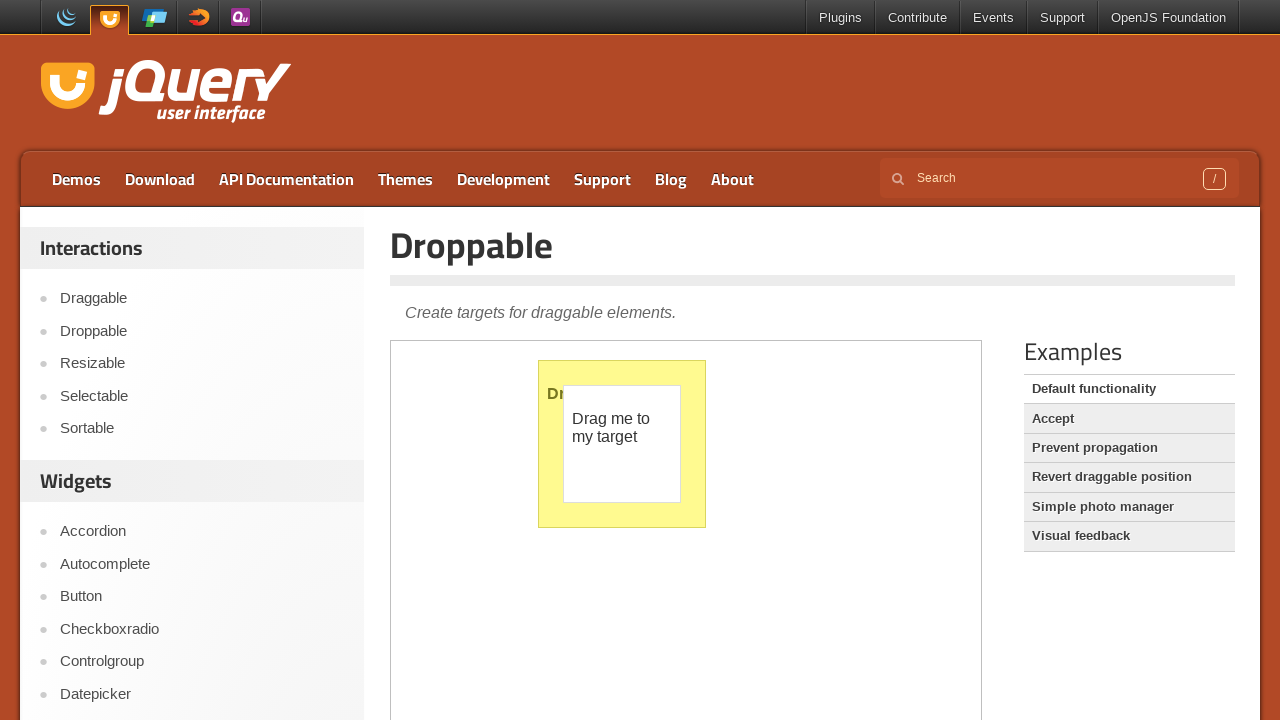

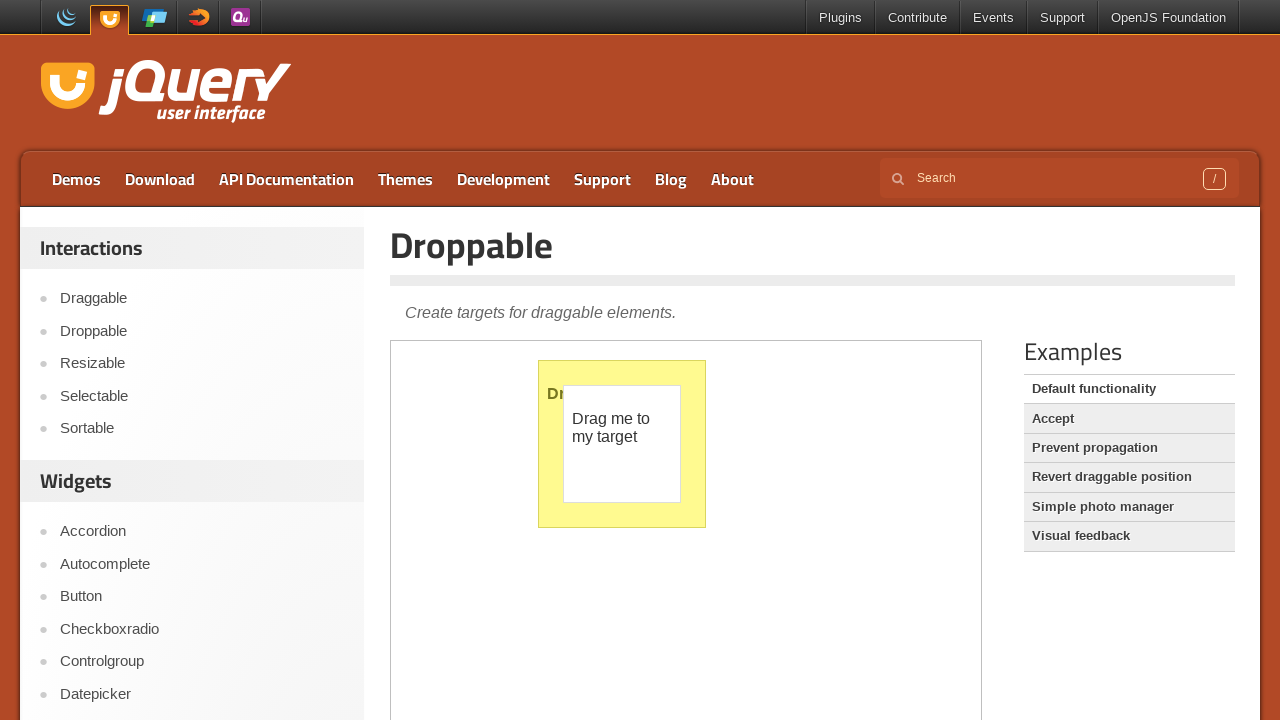